Tests JavaScript execution by injecting jQuery and the Growl notification library, then displaying various types of growl notifications (info, error, notice, warning) on the page.

Starting URL: http://the-internet.herokuapp.com/

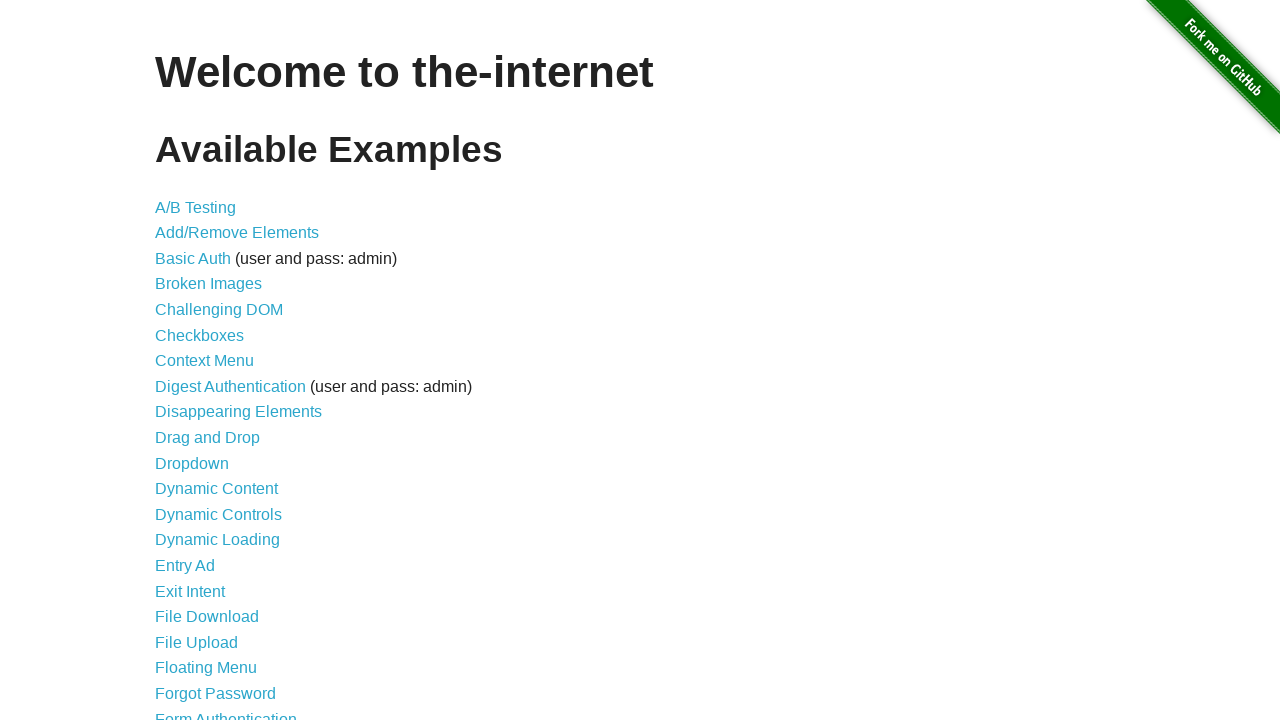

Injected jQuery library if not present
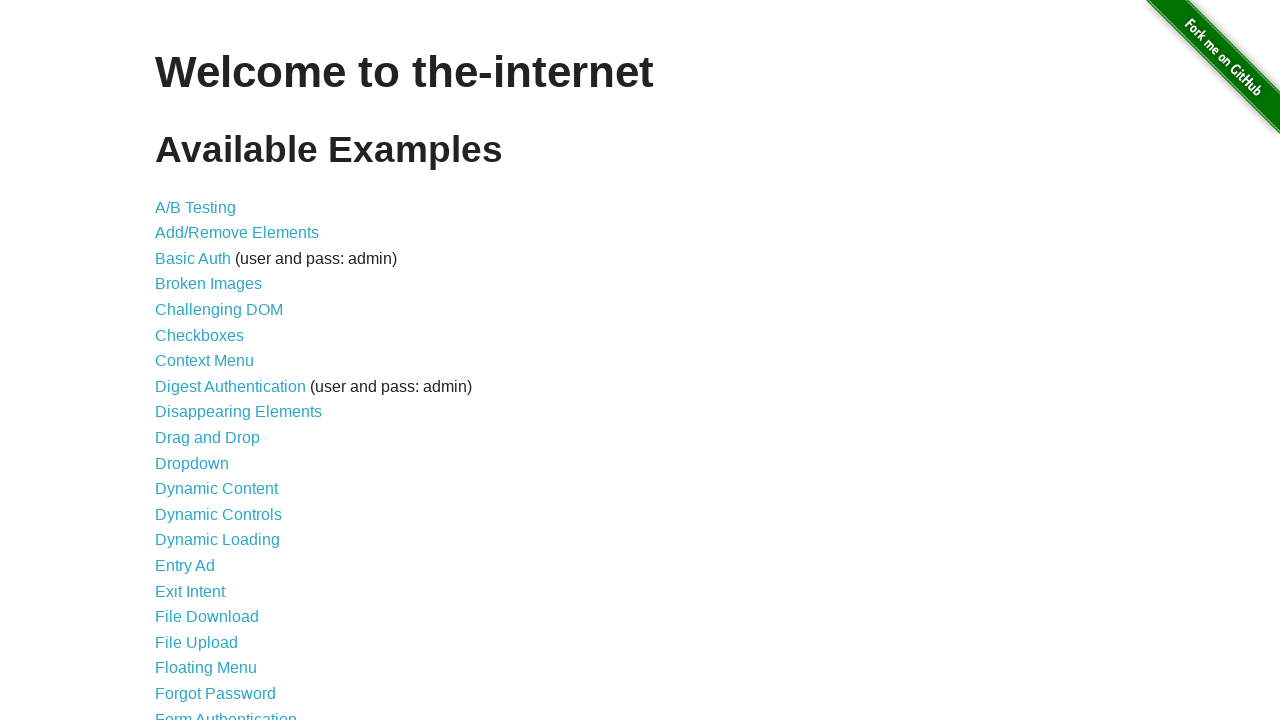

jQuery library loaded successfully
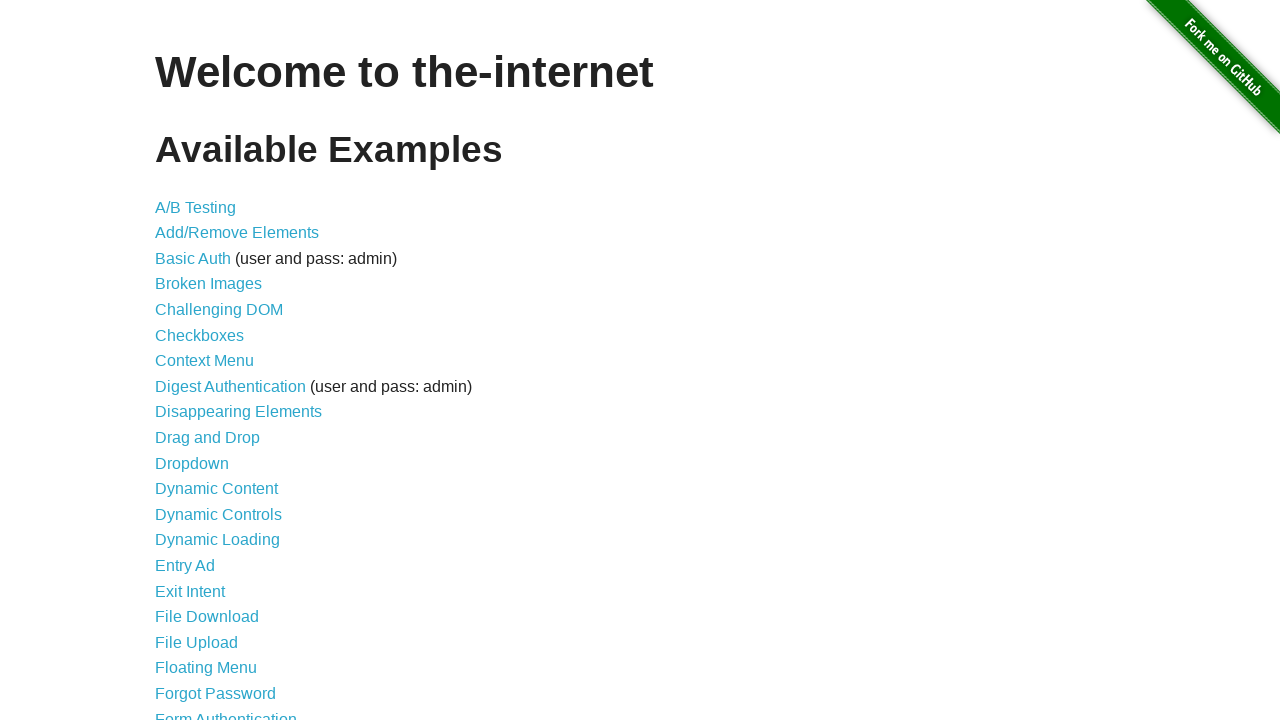

Loaded jQuery Growl plugin script
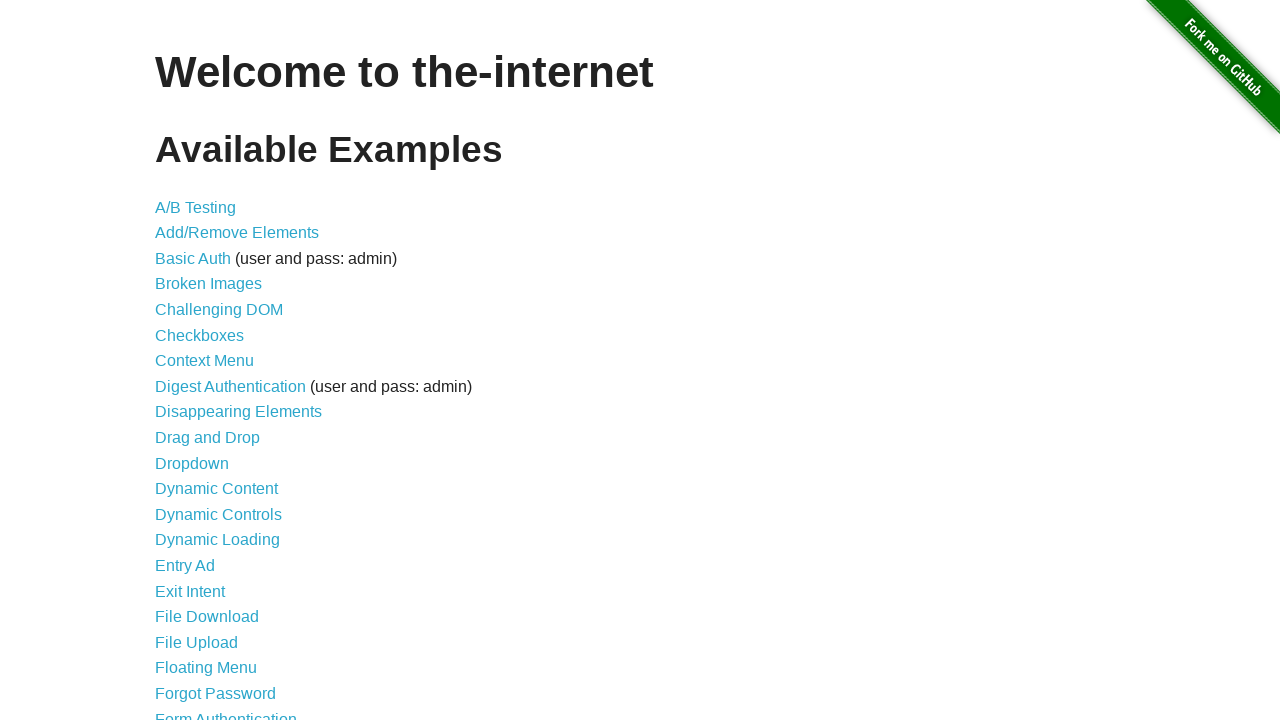

Added Growl CSS stylesheet to page
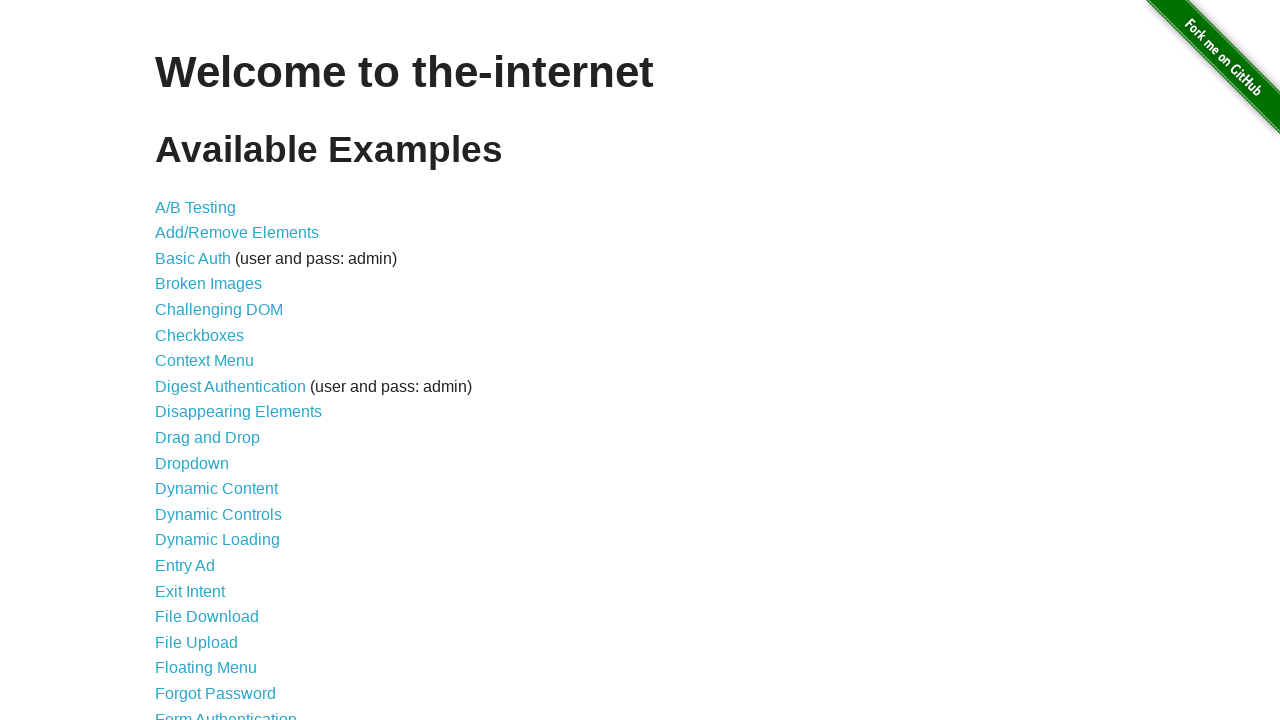

Waited for Growl library to be available
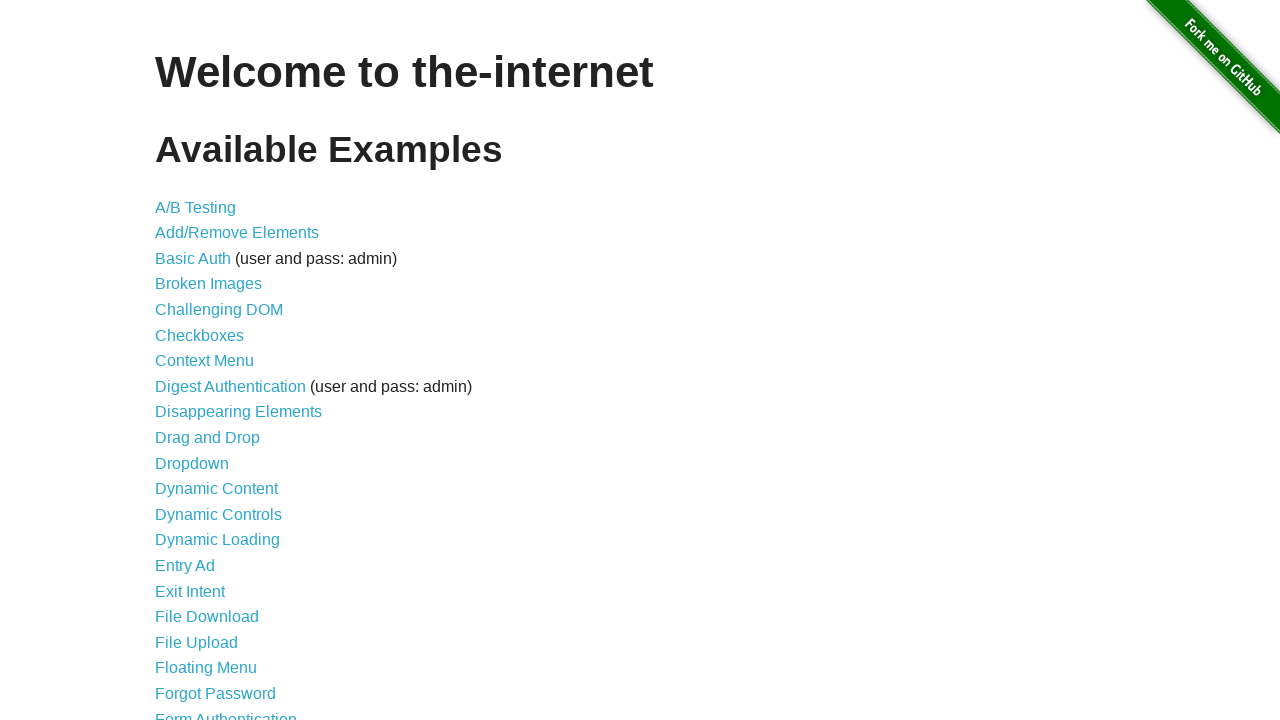

Displayed info growl notification (GET /)
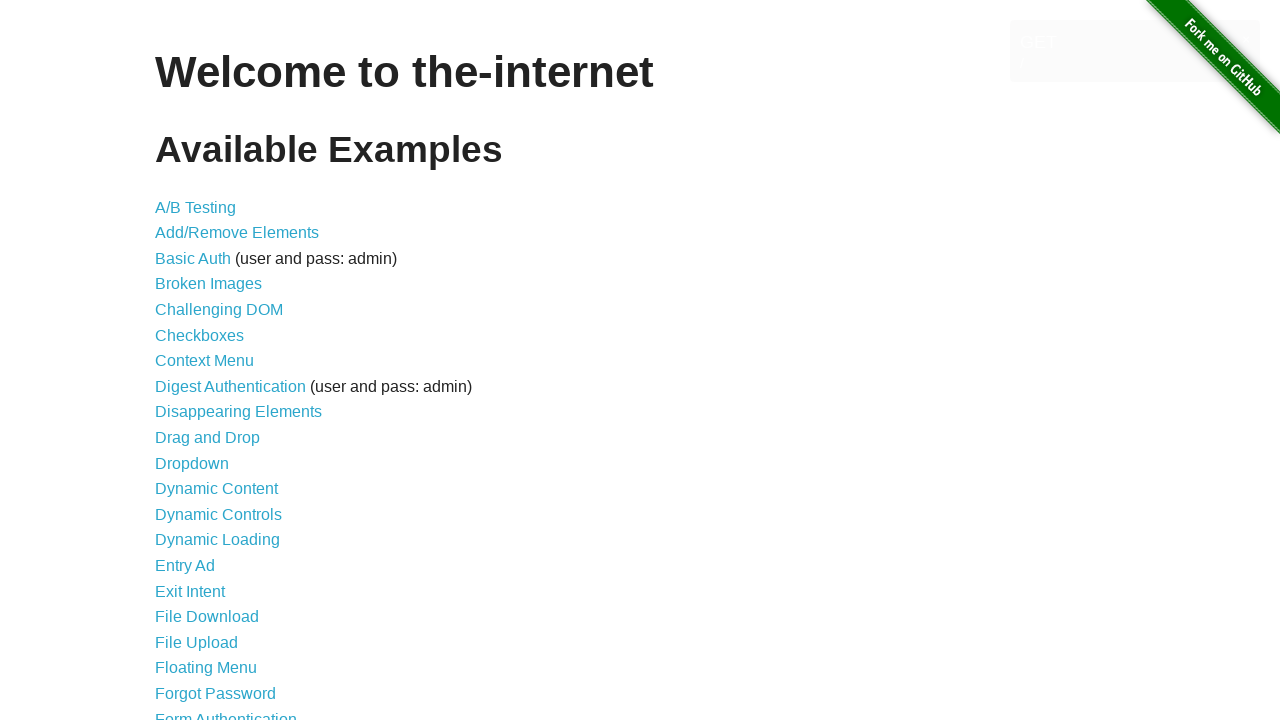

Displayed error growl notification
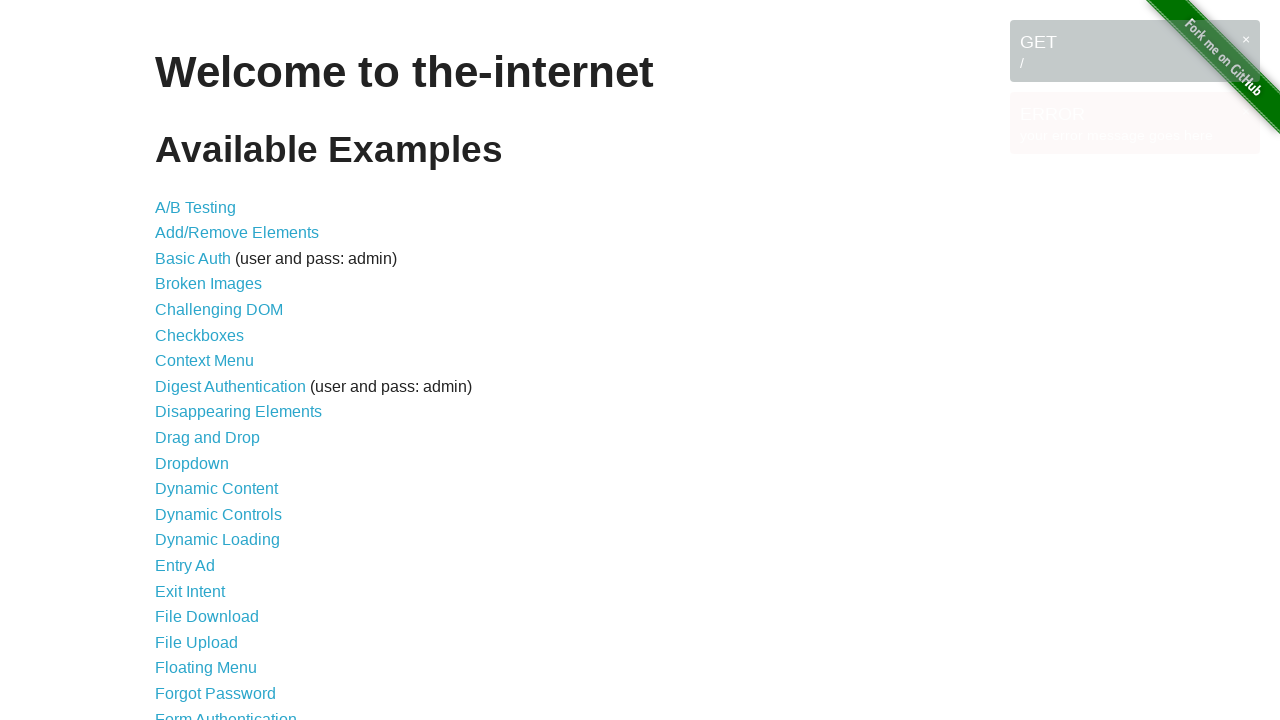

Displayed notice growl notification
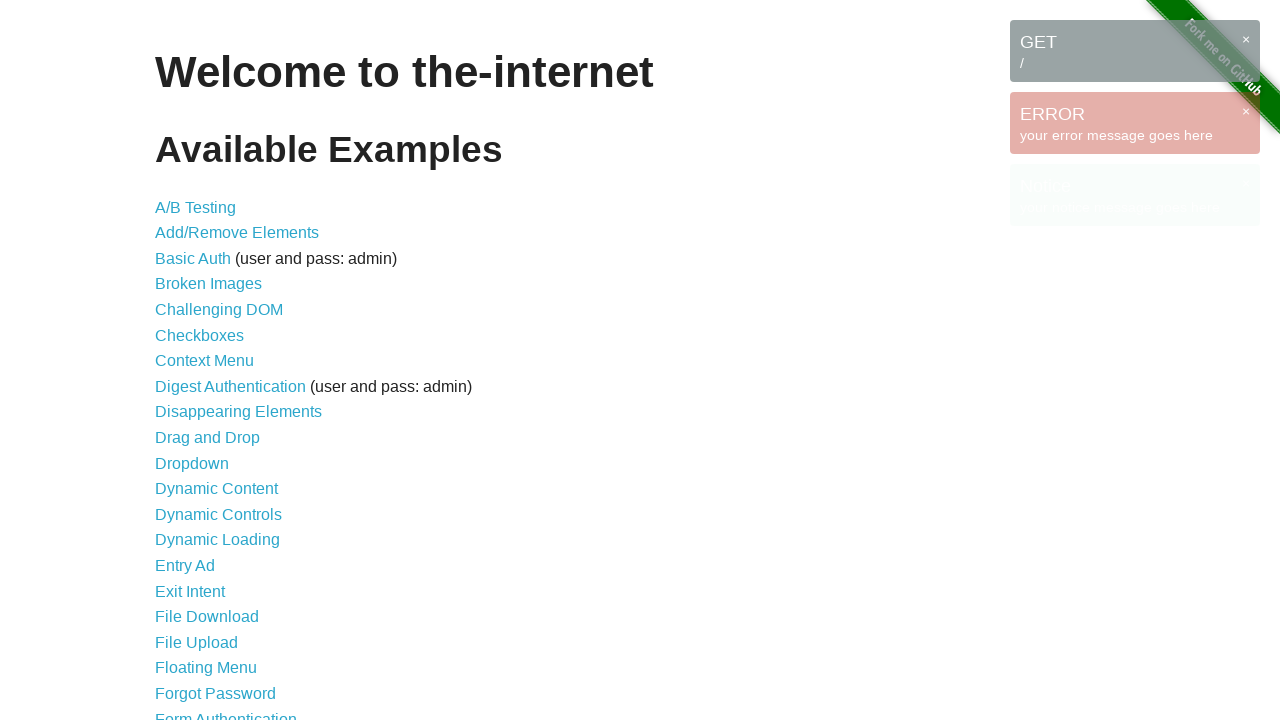

Displayed warning growl notification
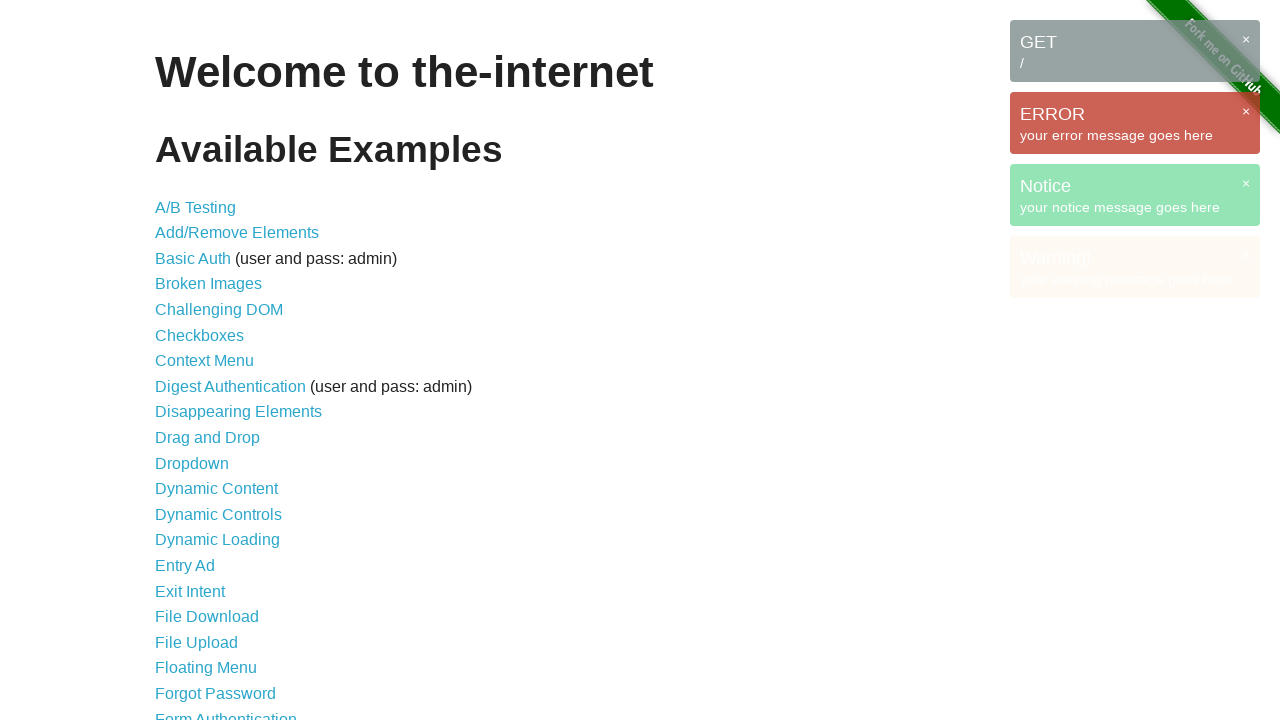

Waited for all growl notifications to display
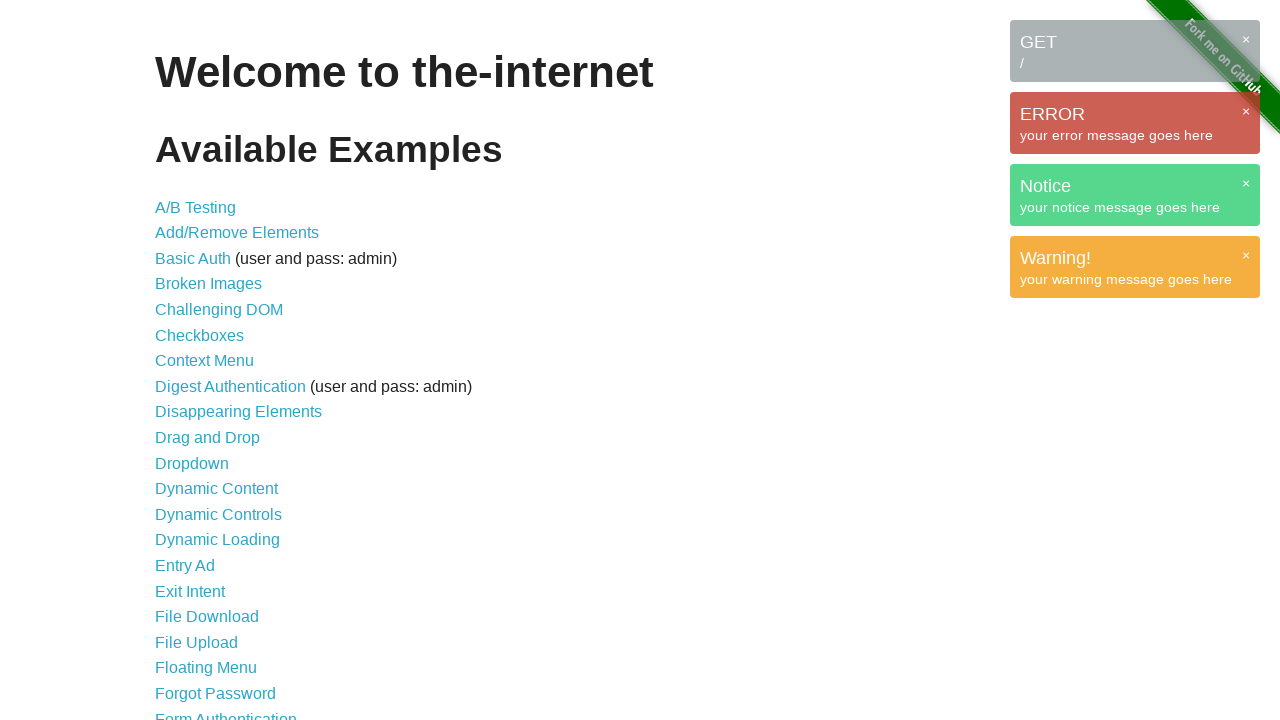

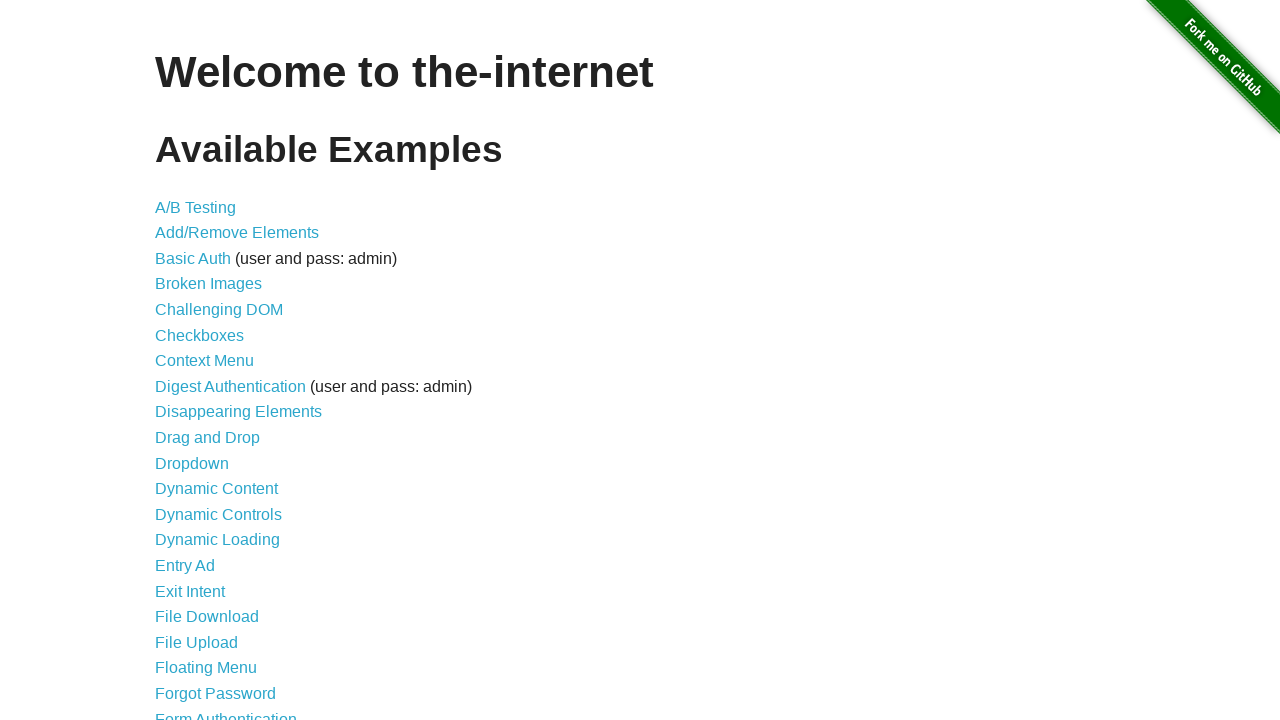